Waits for a price to reach $100, then solves a mathematical challenge by calculating a formula and submitting the answer

Starting URL: http://suninjuly.github.io/explicit_wait2.html

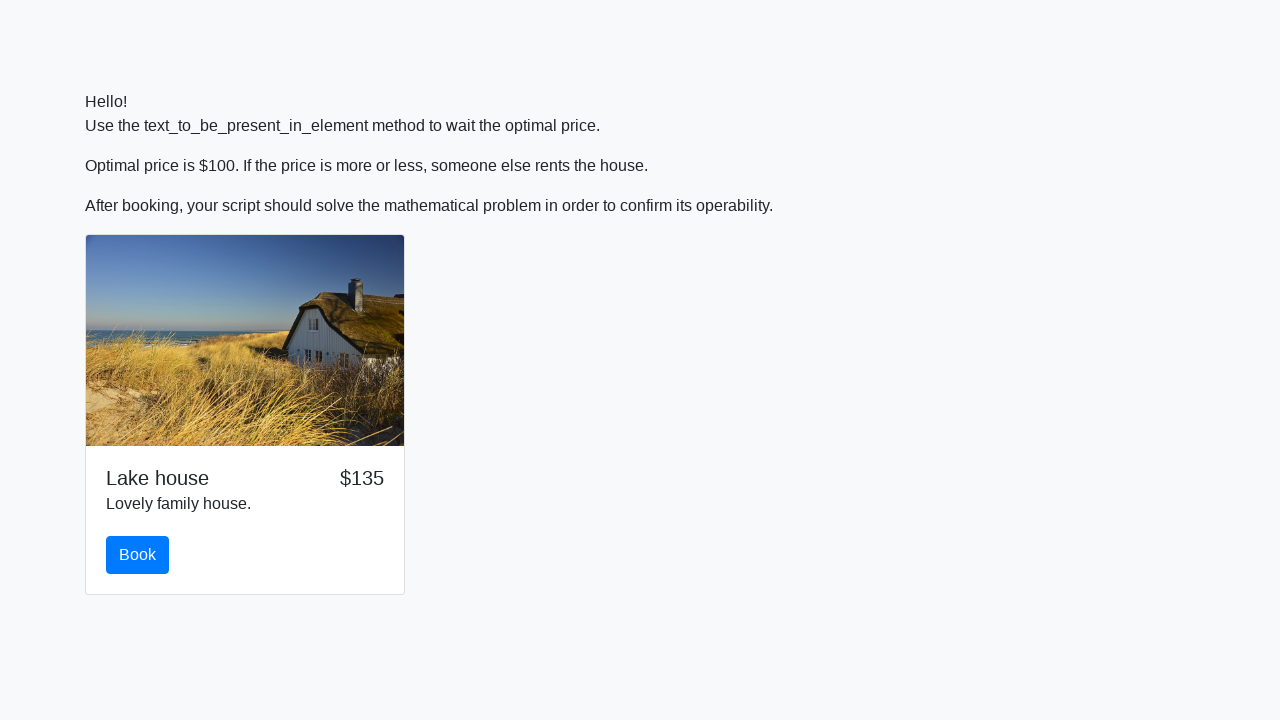

Waited for price to reach $100
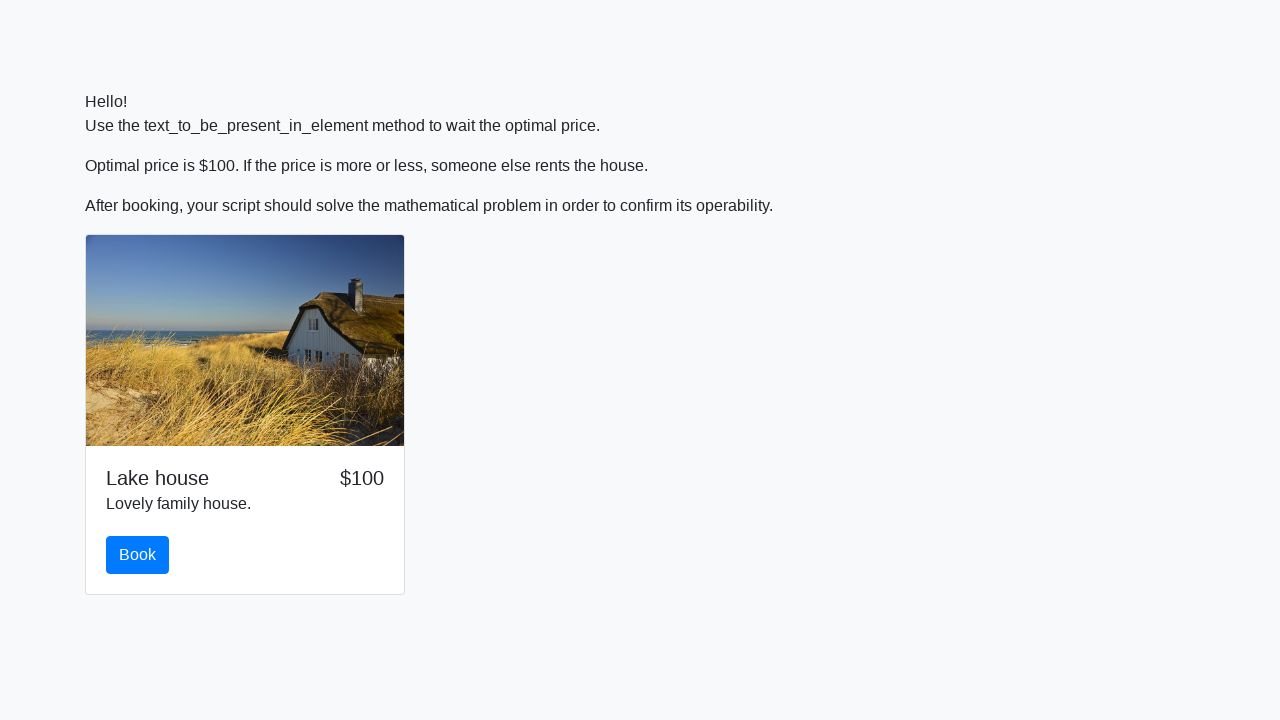

Clicked the book button at (138, 555) on .btn
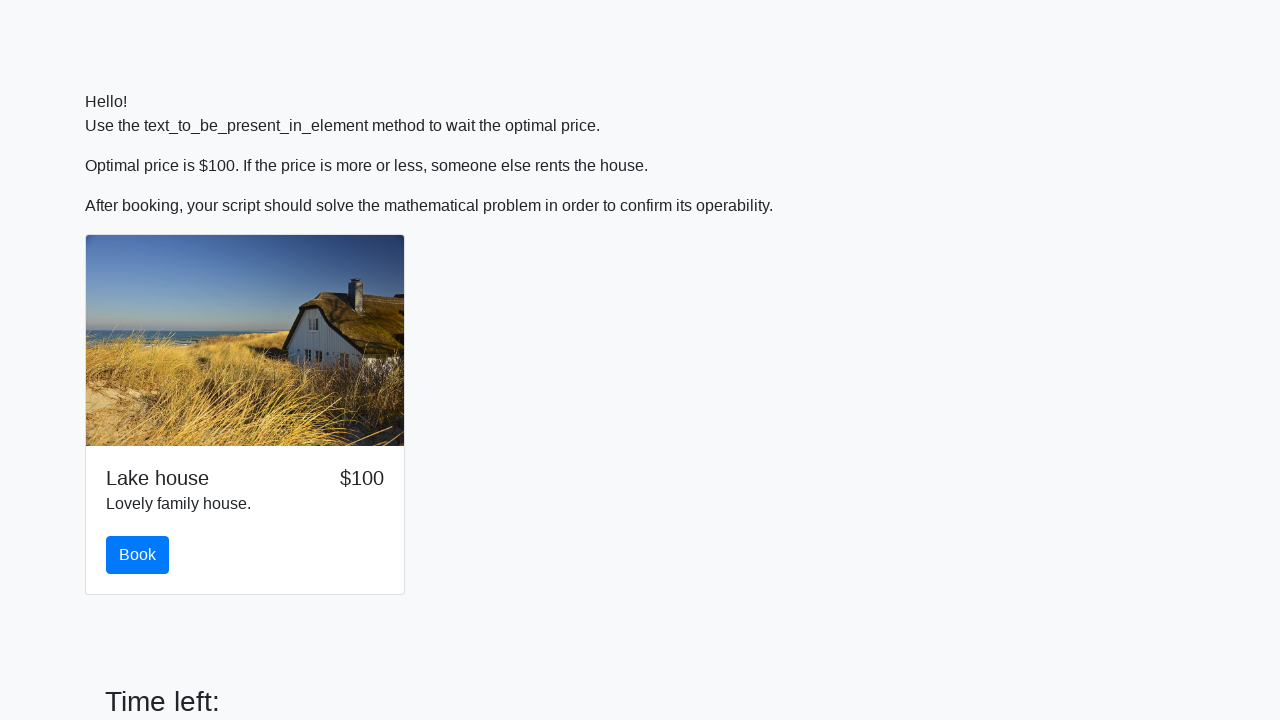

Retrieved x value from page: 964
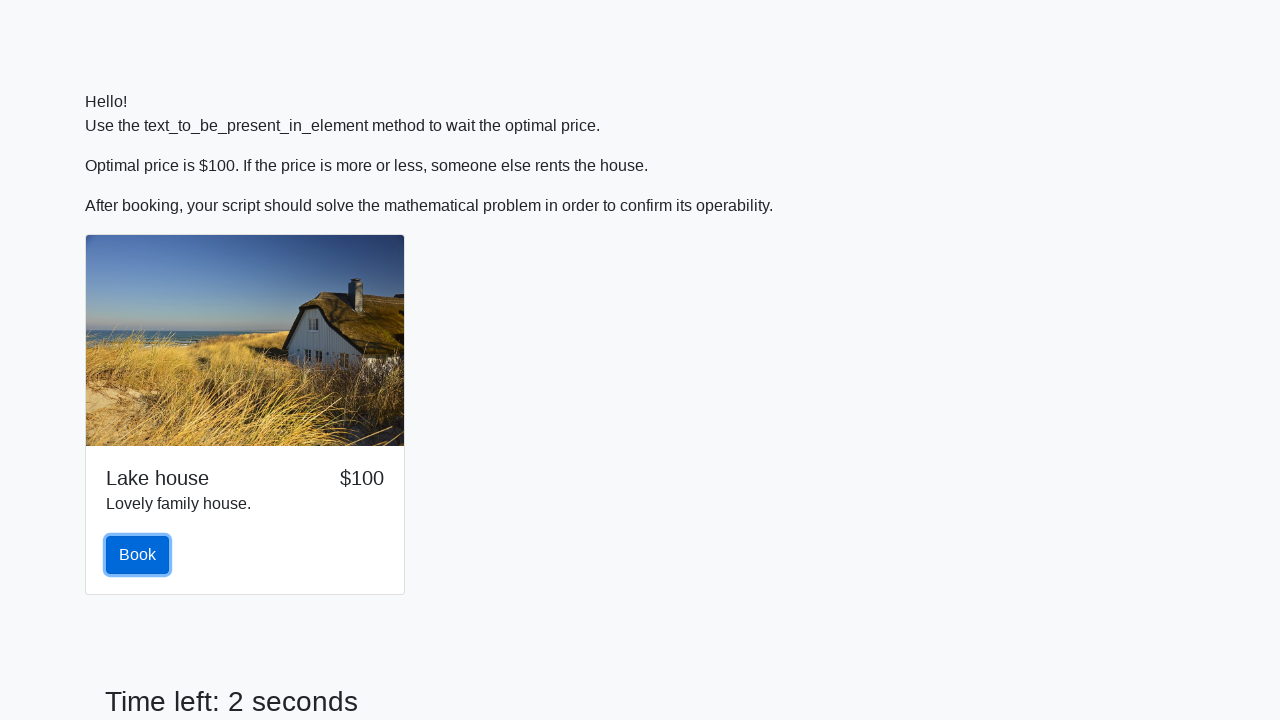

Calculated formula result: log(abs(12*sin(964))) = 1.6907121242398886
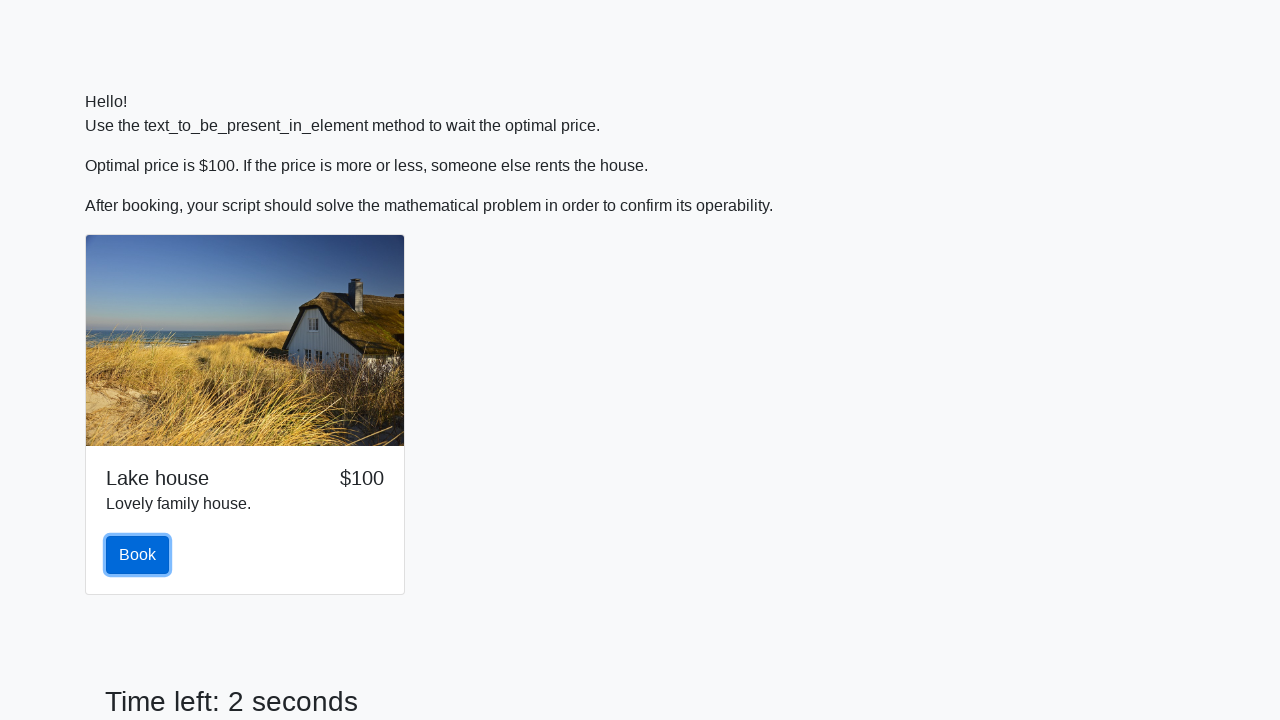

Filled answer field with calculated result: 1.6907121242398886 on #answer
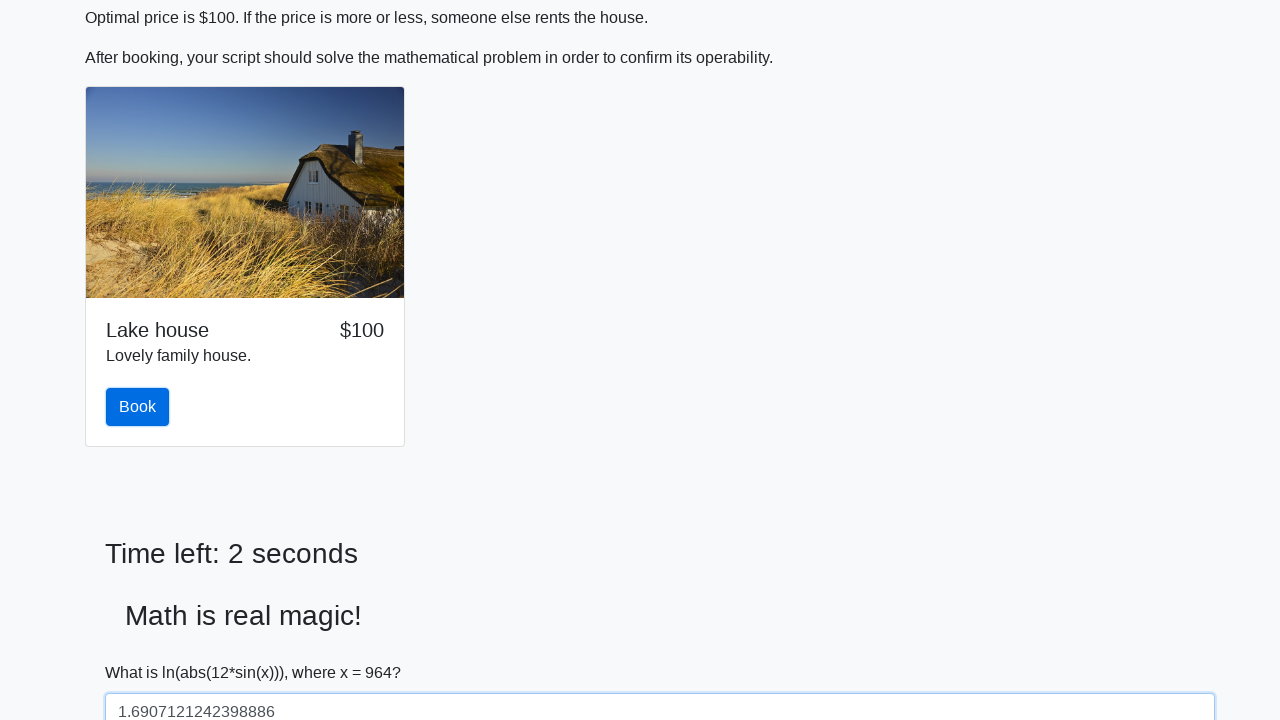

Clicked solve button to submit answer at (143, 651) on #solve
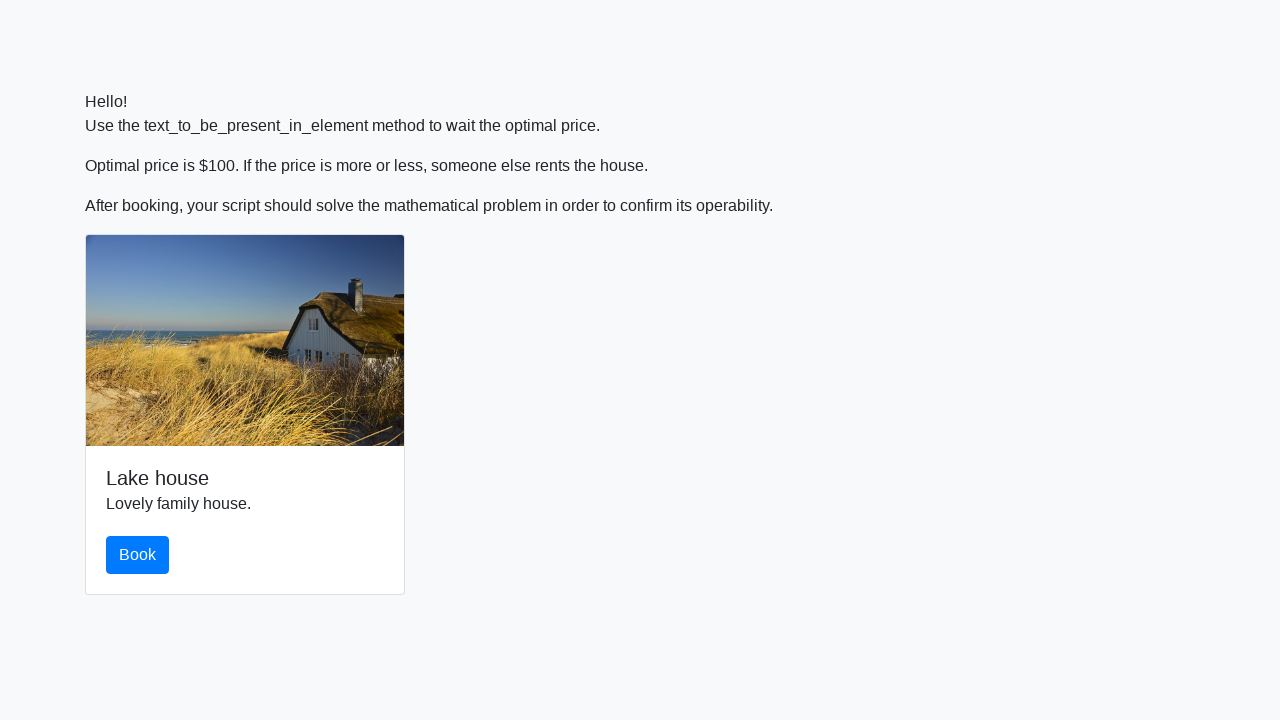

Waited 2 seconds for result to display
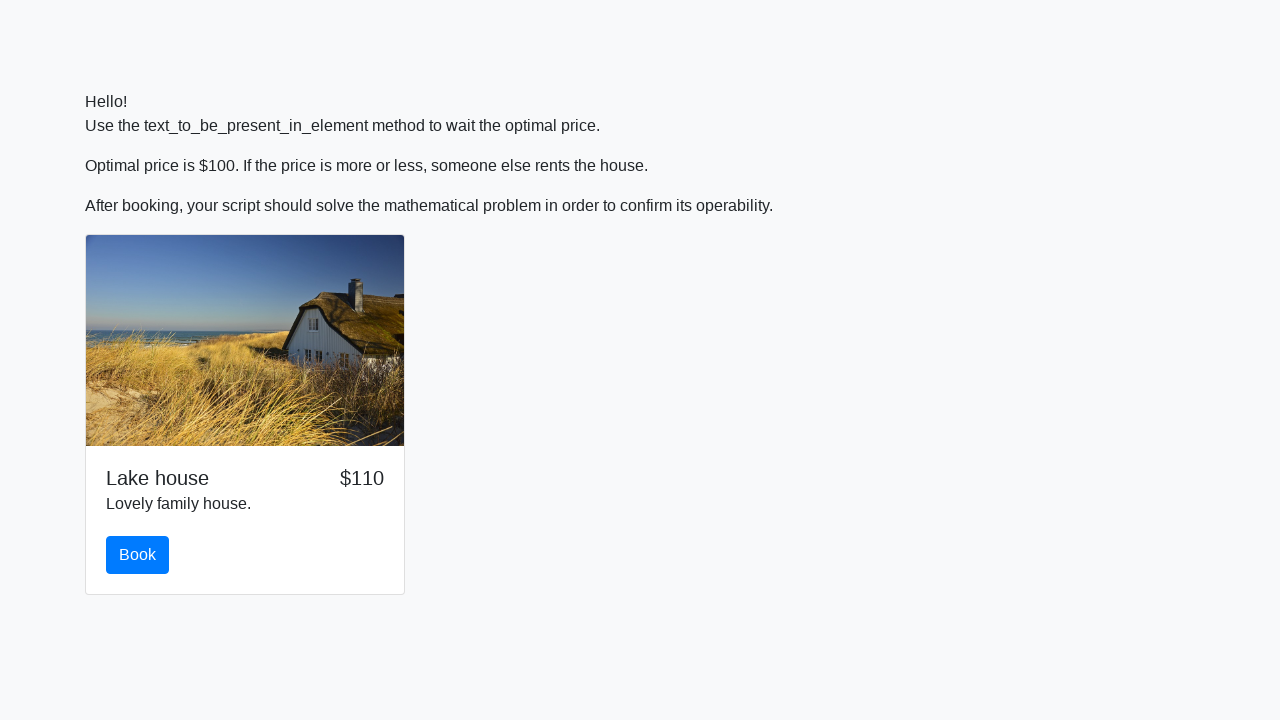

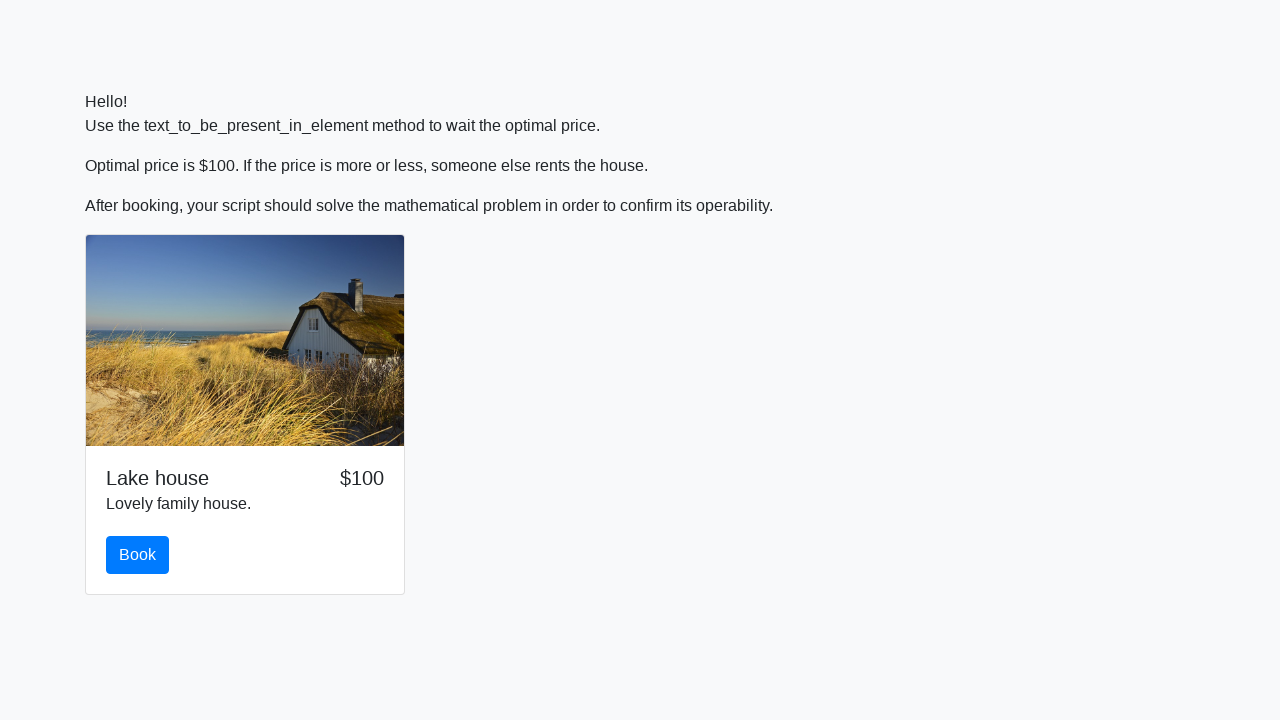